Tests checkbox functionality on the-internet.herokuapp.com by navigating to the checkboxes page and clicking on both checkboxes to toggle their states.

Starting URL: http://the-internet.herokuapp.com/

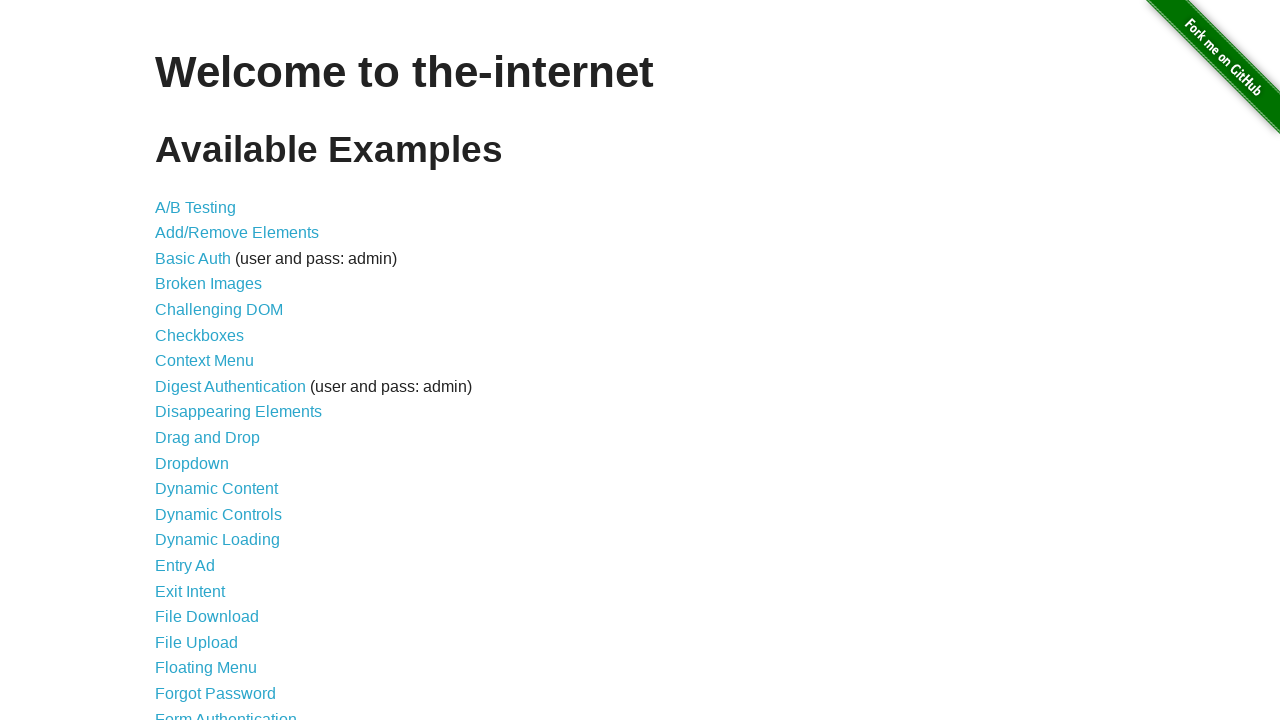

Clicked on the 'Checkboxes' link from the main page at (200, 335) on xpath=//ul/li/a[text()='Checkboxes']
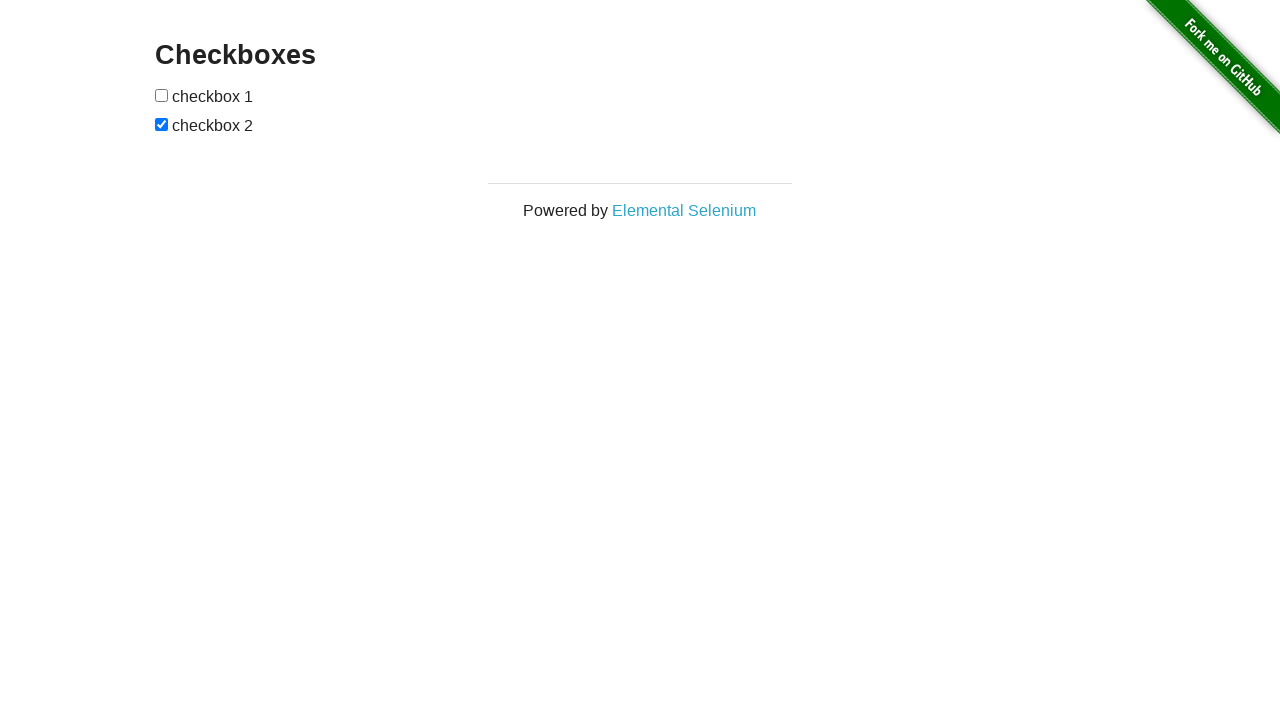

Checkboxes page loaded and checkbox elements are visible
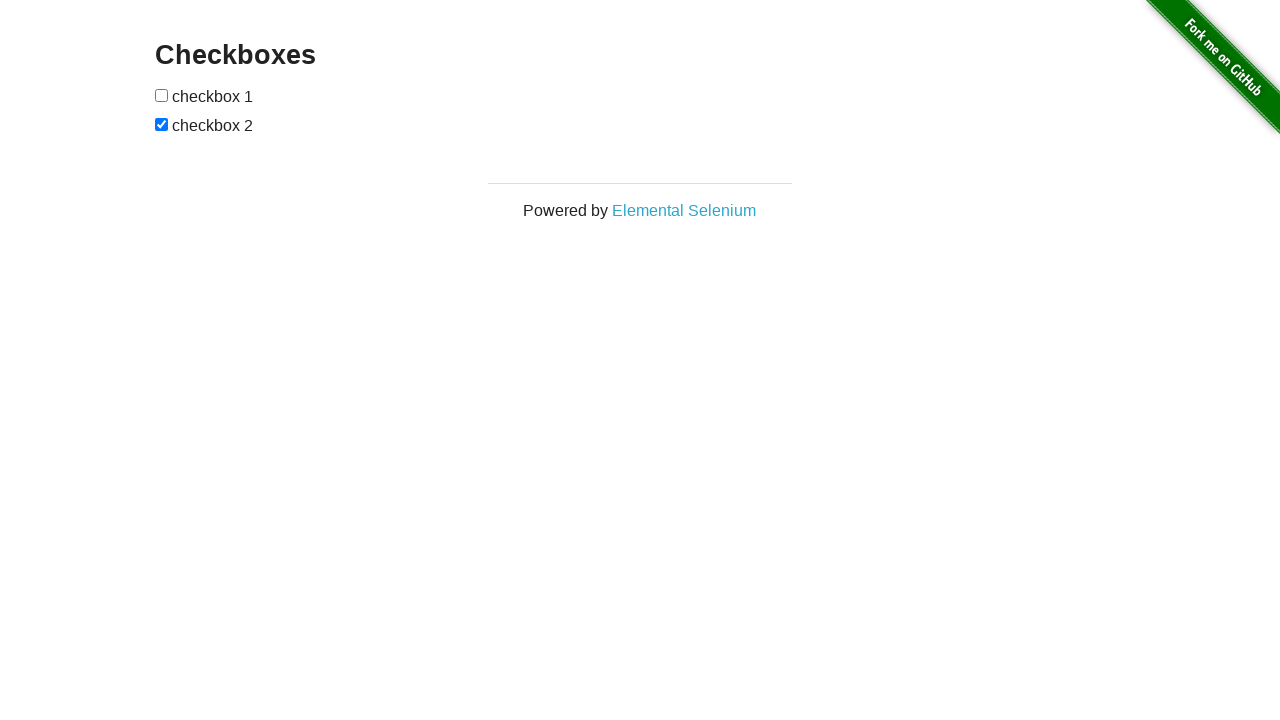

Clicked the first checkbox to toggle its state at (162, 95) on (//input[@type='checkbox'])[1]
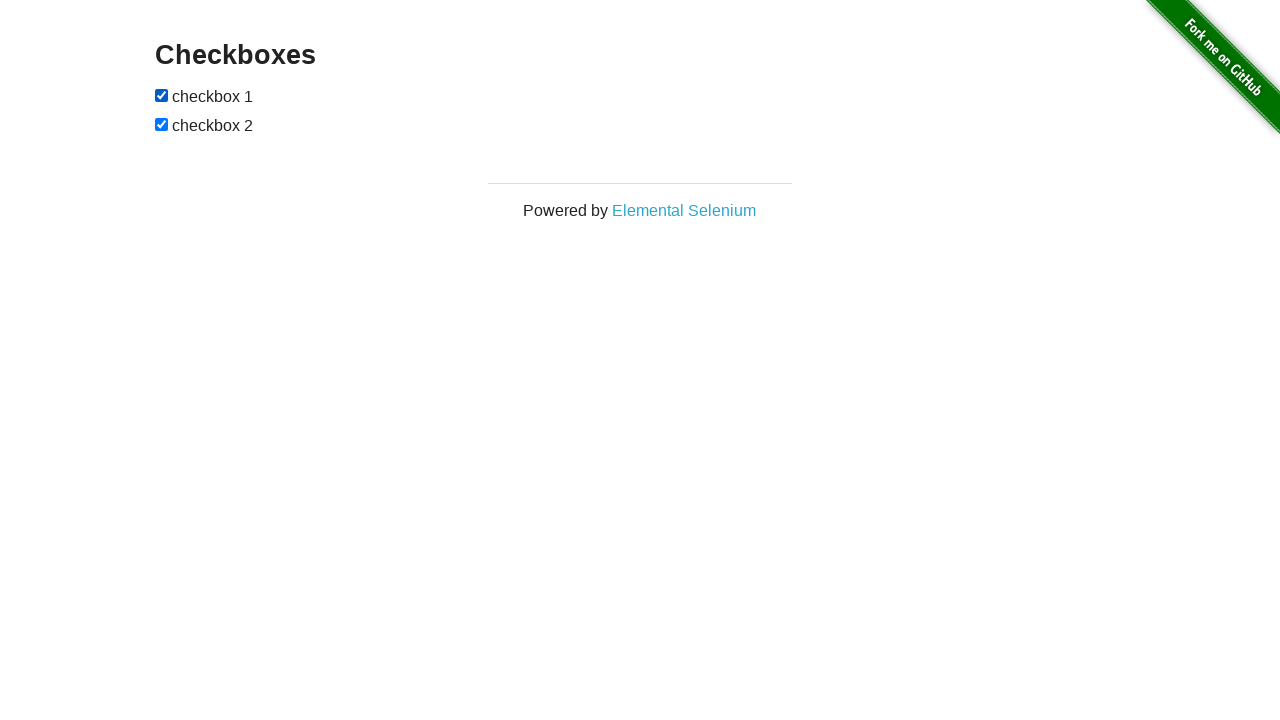

Clicked the second checkbox to toggle its state at (162, 124) on (//input[@type='checkbox'])[2]
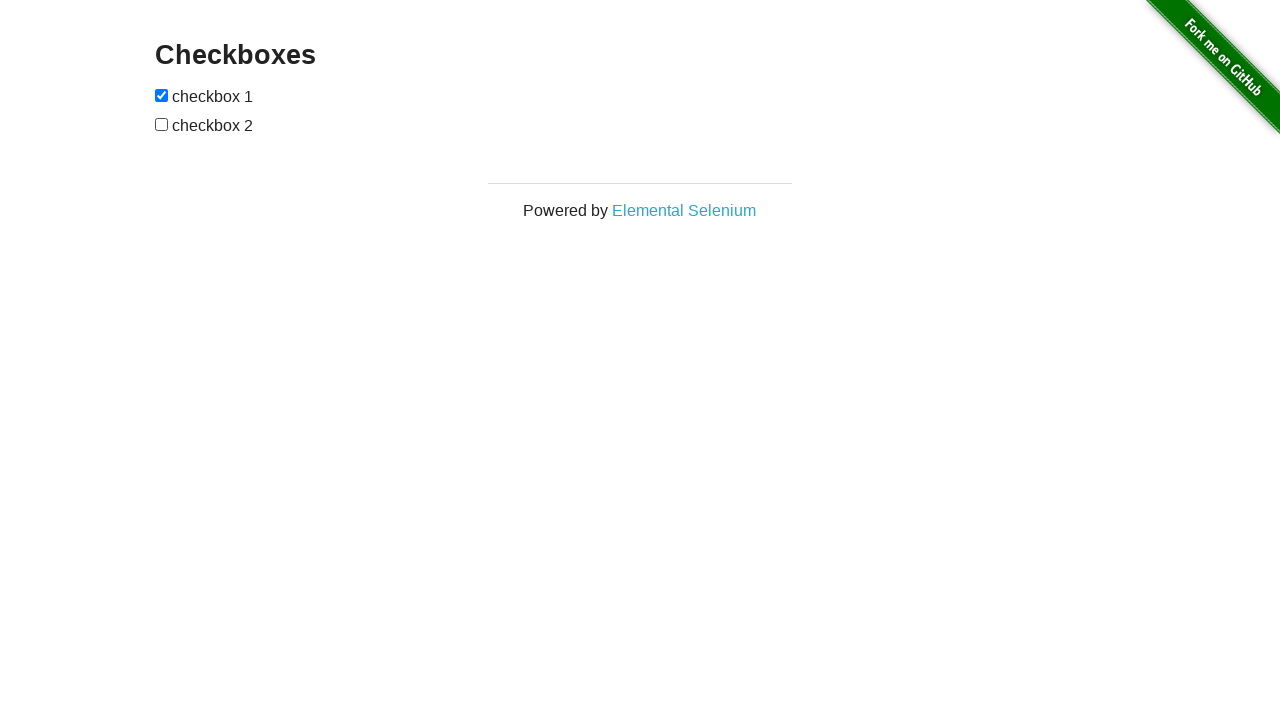

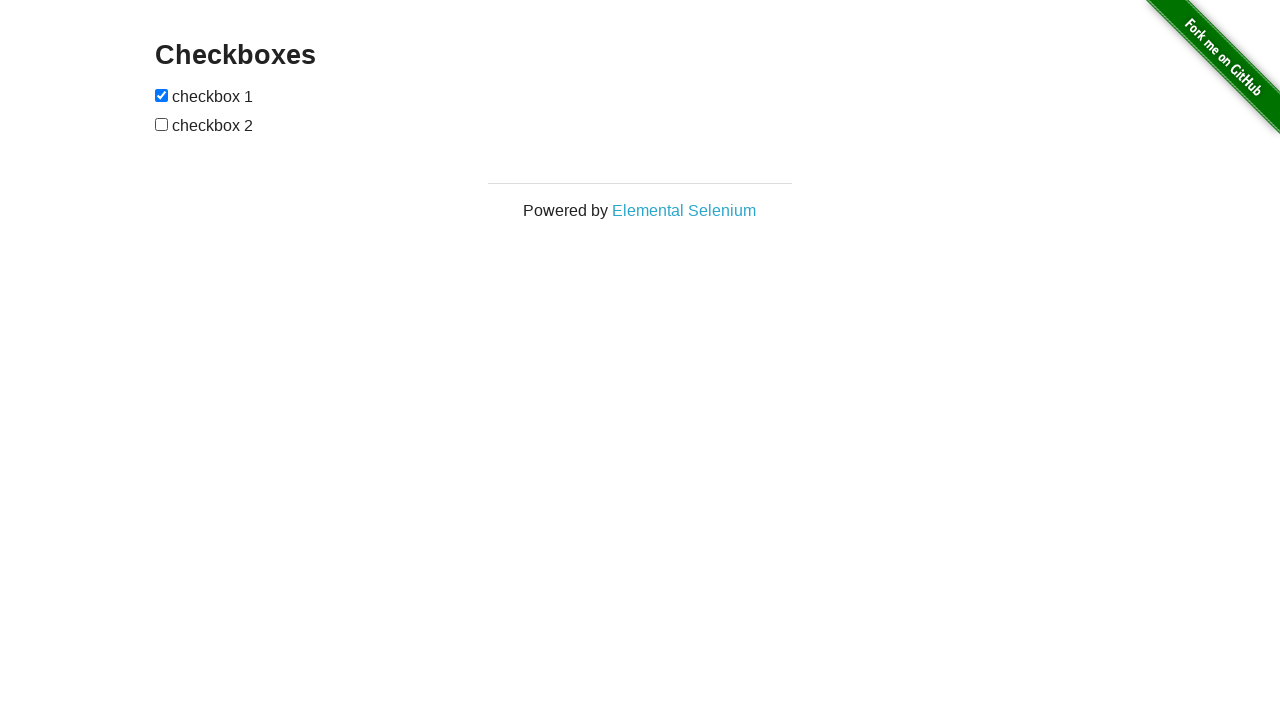